Navigates to the Automation Exercise website and retrieves page information including title, URL, and page source

Starting URL: https://automationexercise.com/

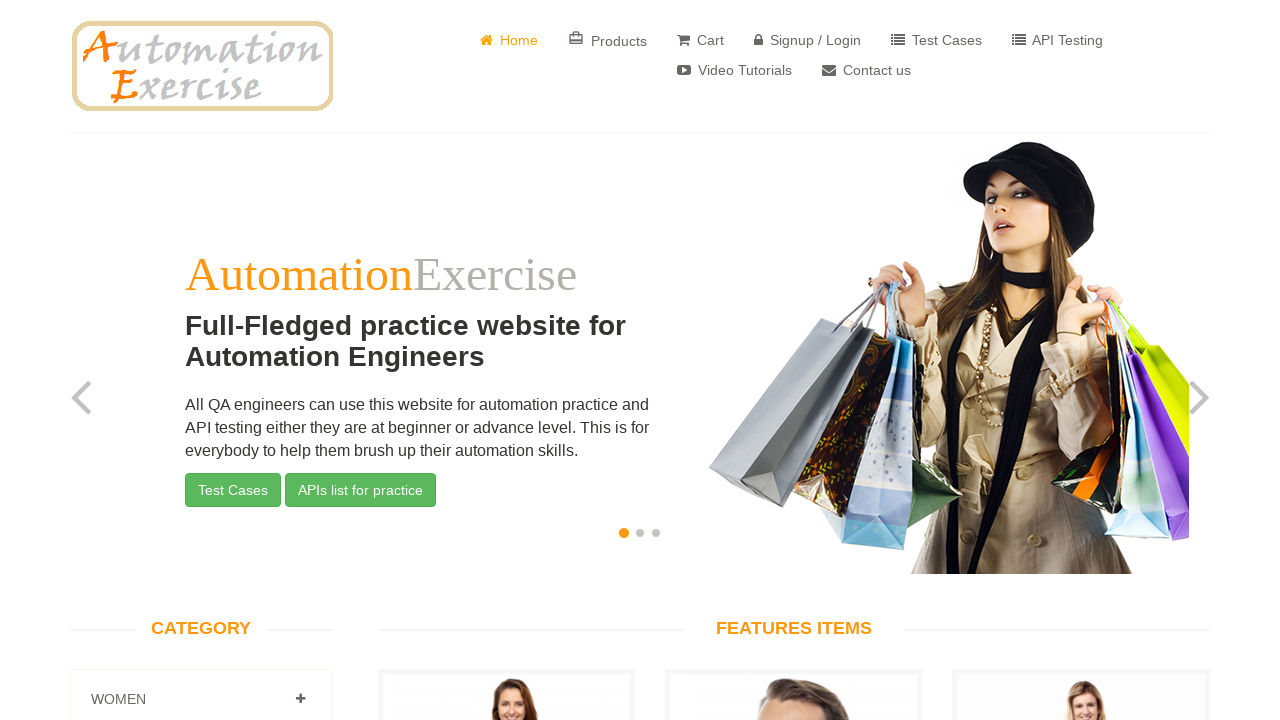

Retrieved page title
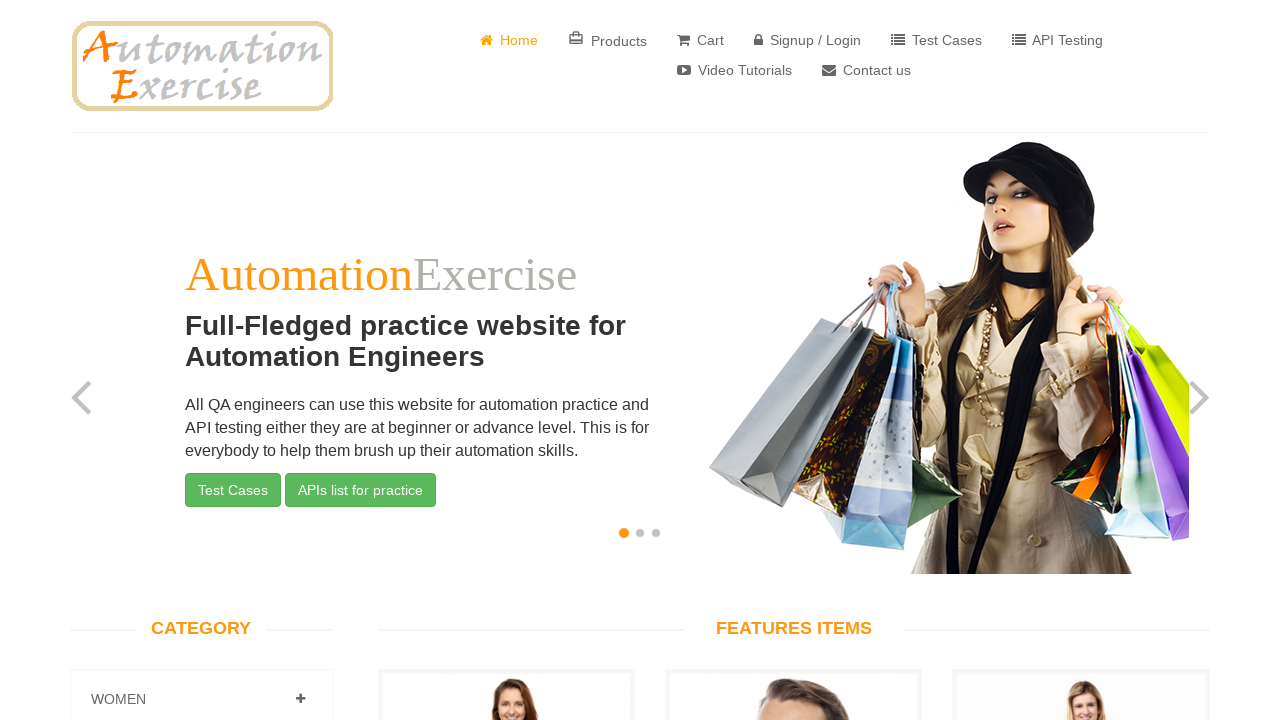

Retrieved current URL
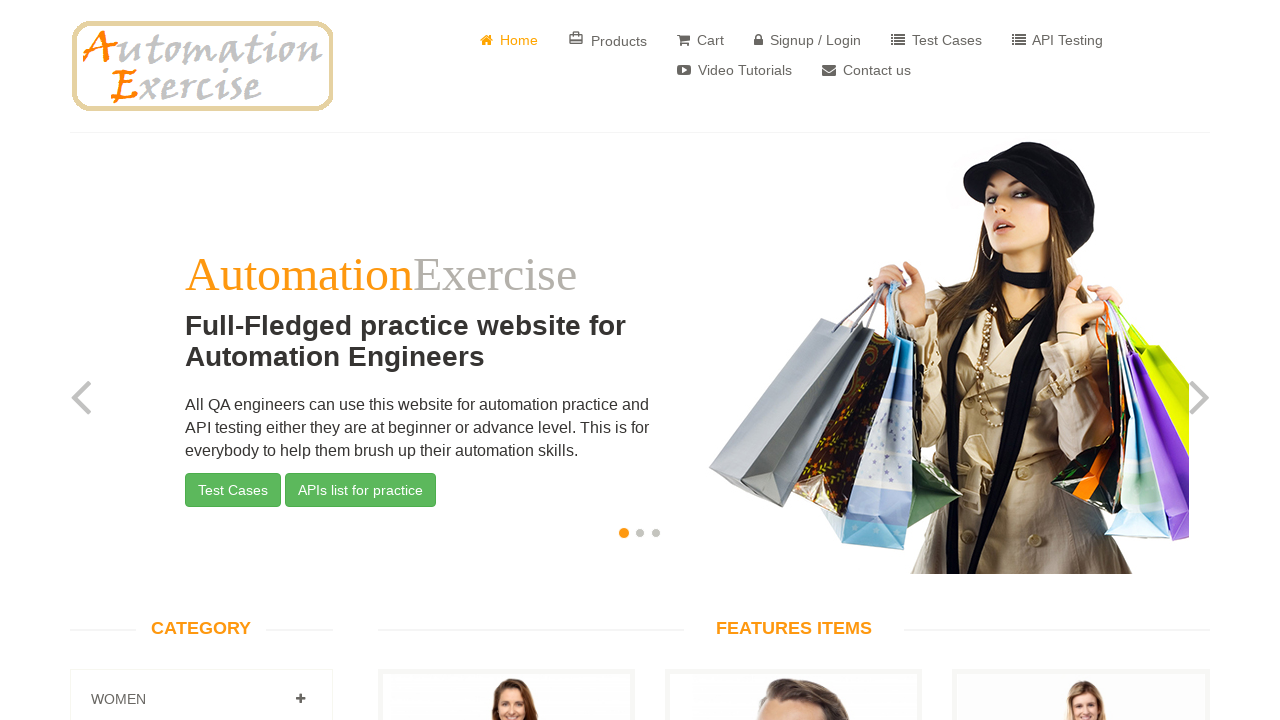

Retrieved page source content
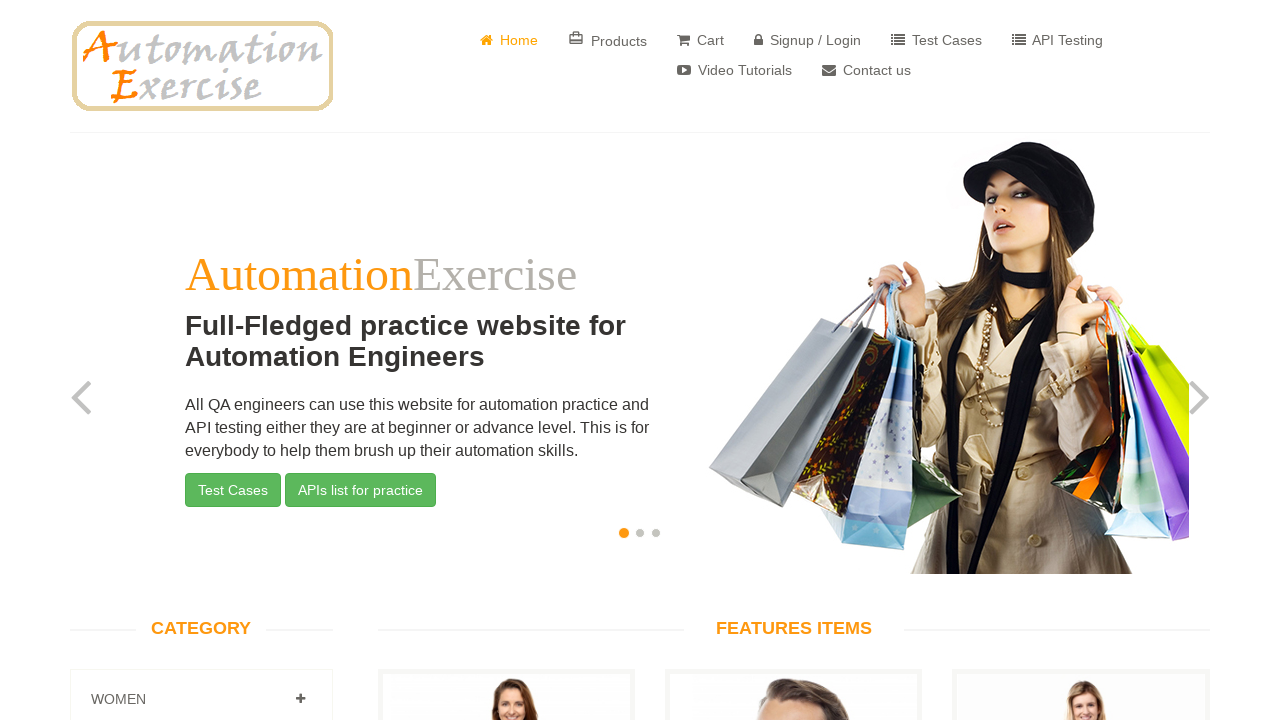

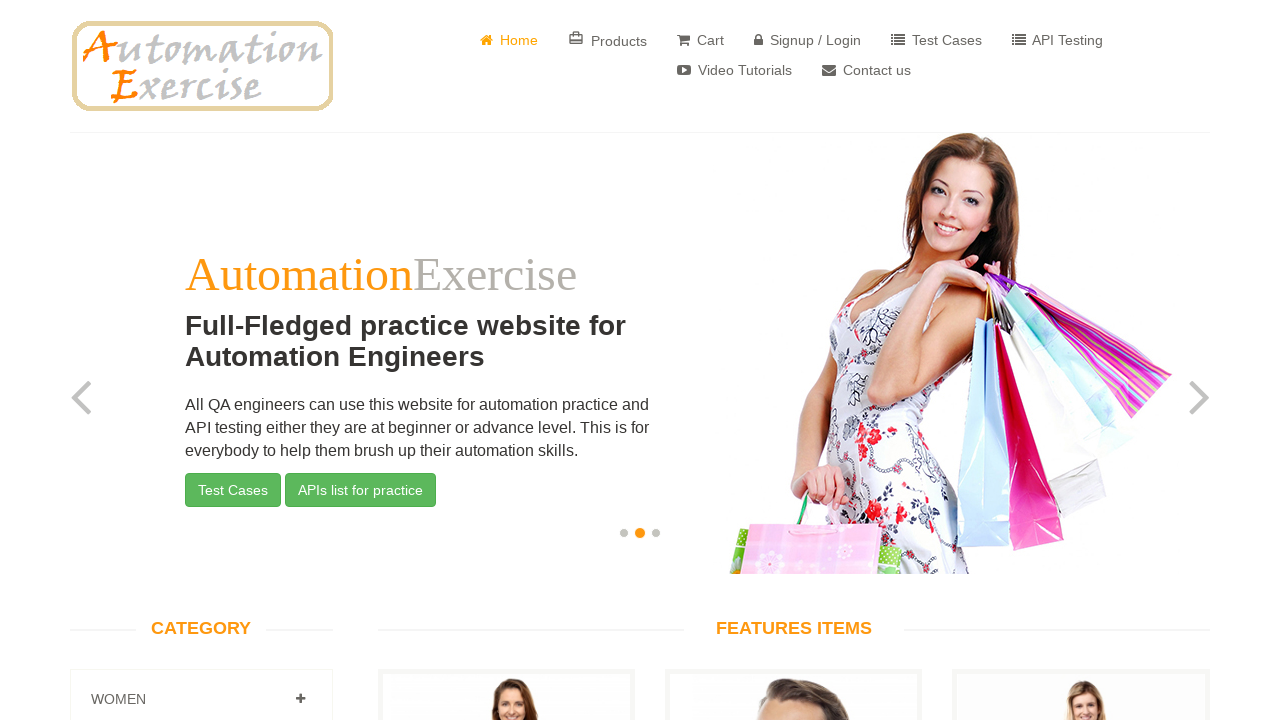